Tests jQuery UI drag and drop functionality by dragging an element and dropping it onto a target, verifying the text changes from "Drop here" to "Dropped!"

Starting URL: https://jqueryui.com/droppable/

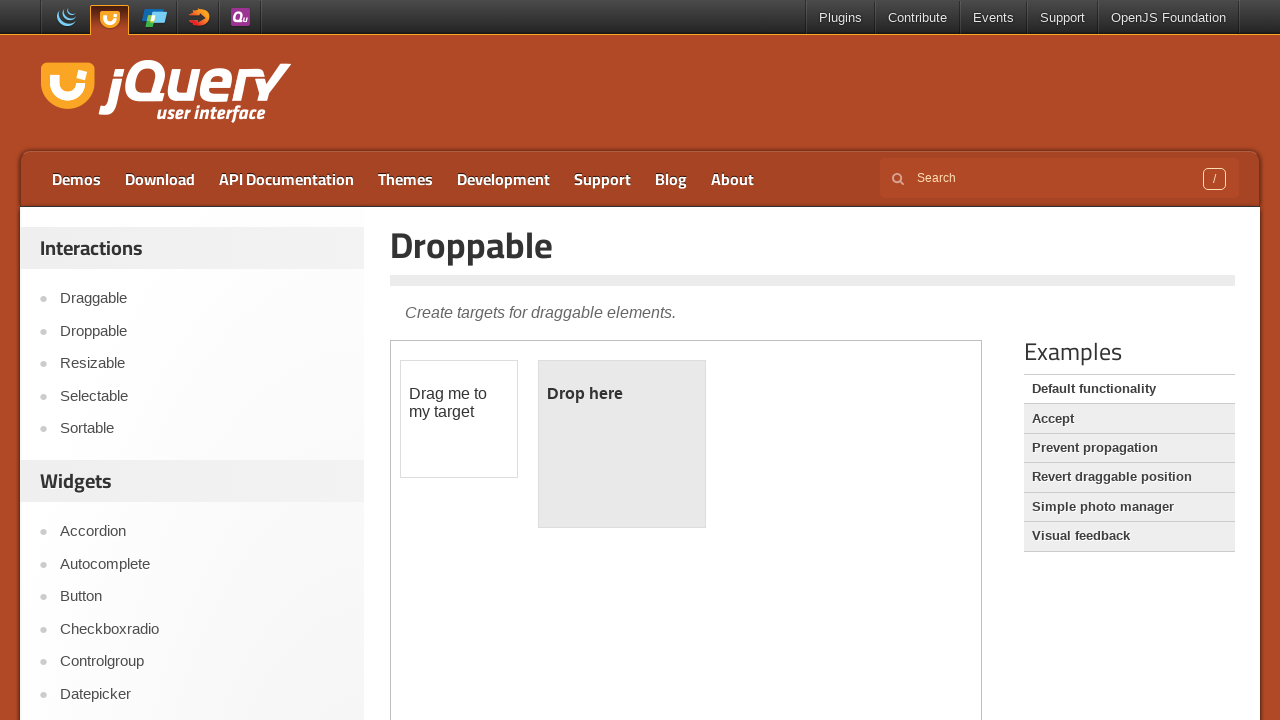

Located the demo iframe element
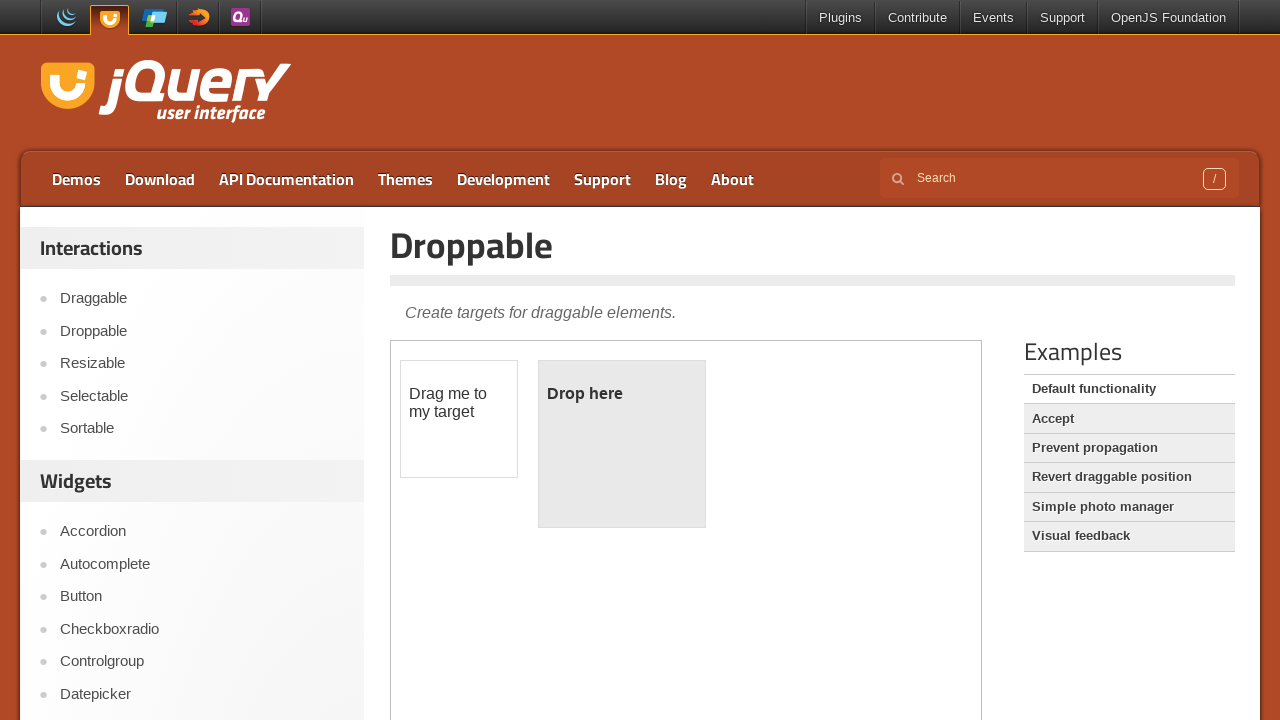

Located the draggable element with id 'draggable'
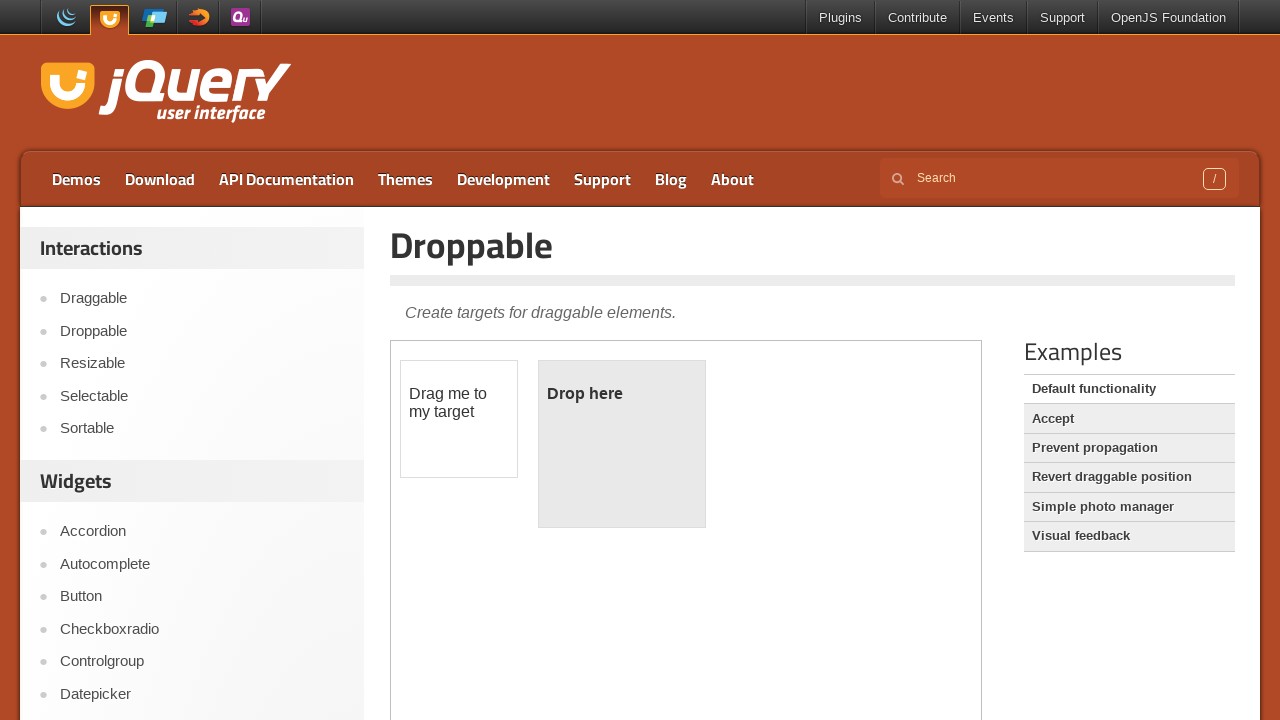

Located the droppable element with id 'droppable'
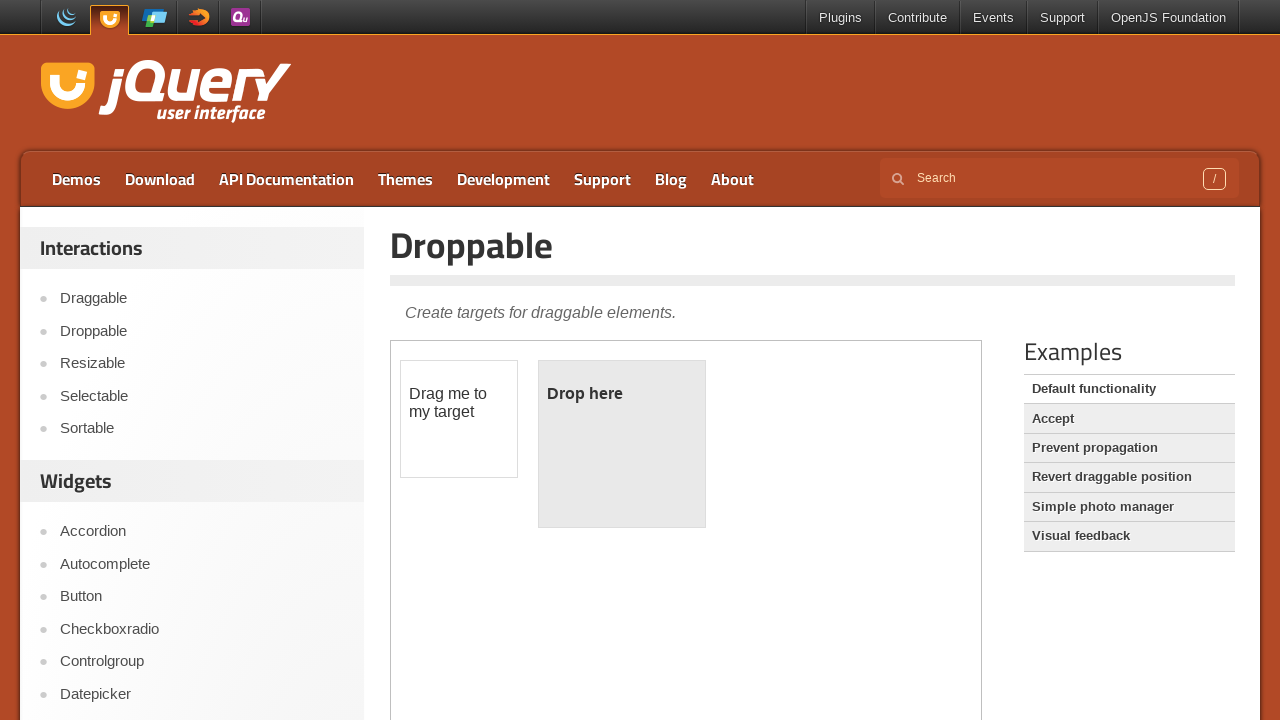

Retrieved initial droppable text: 'Drop here'
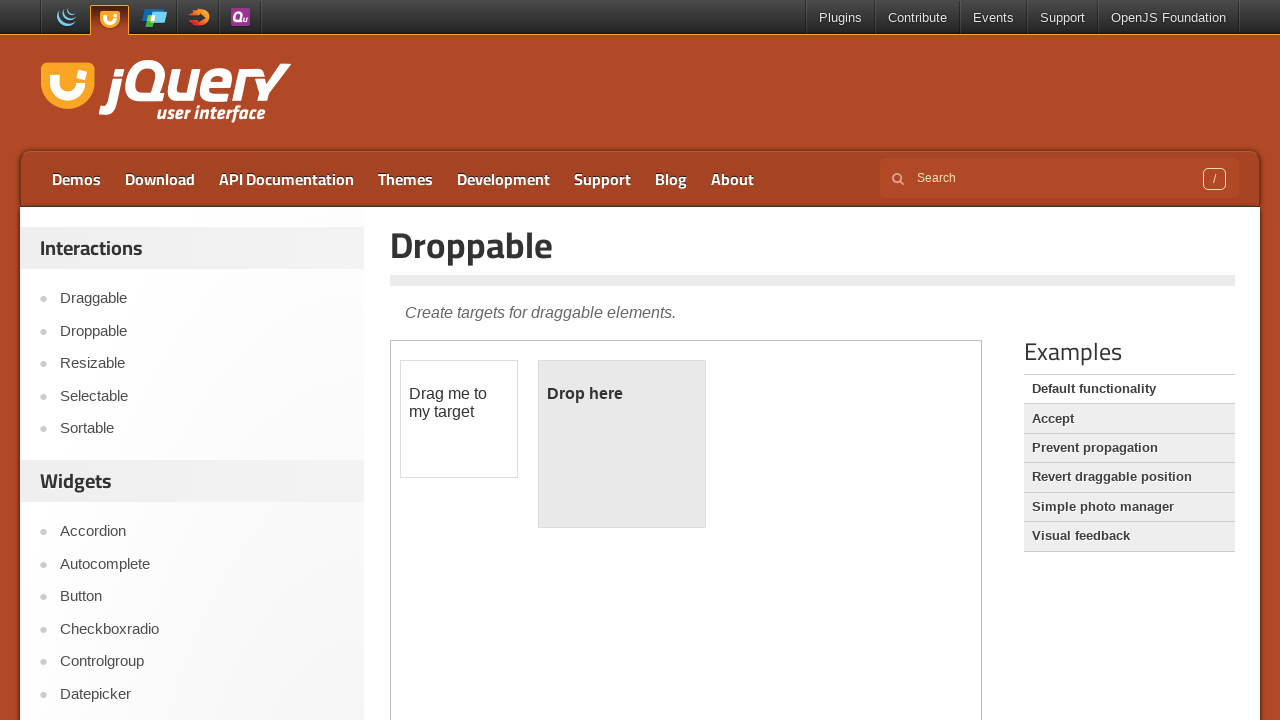

Verified initial text is 'Drop here'
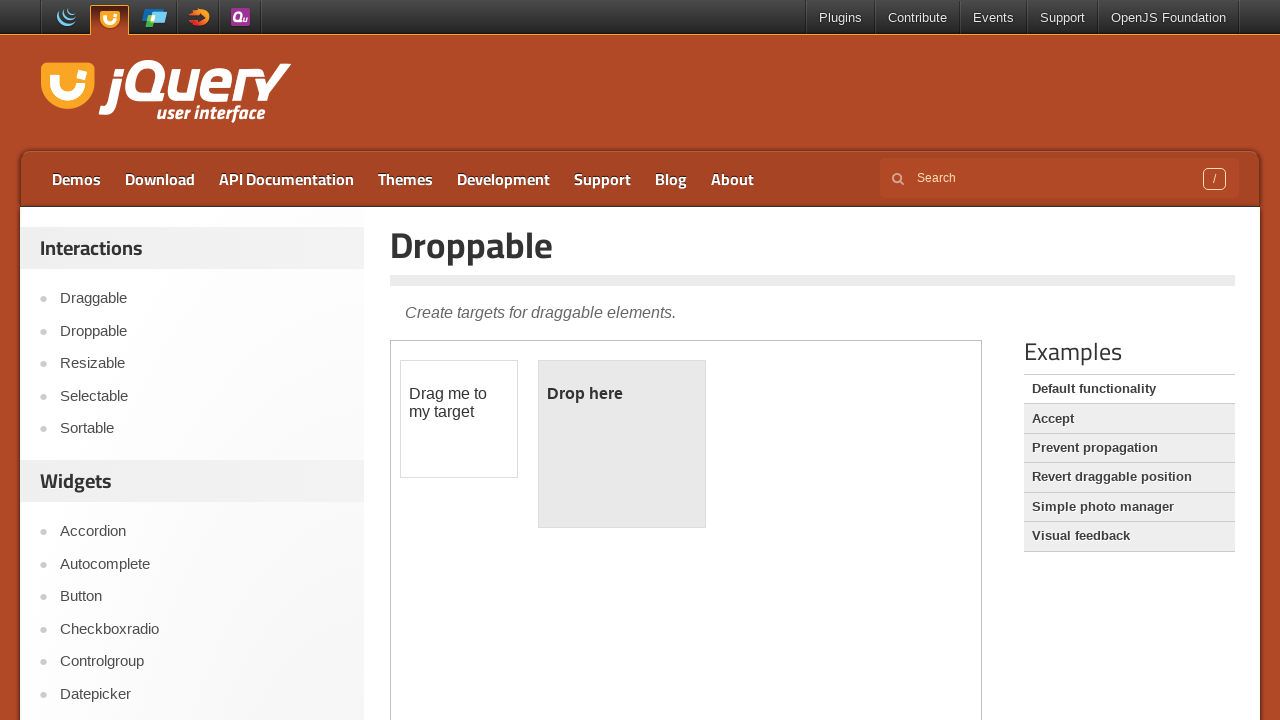

Dragged element from draggable to droppable target at (622, 444)
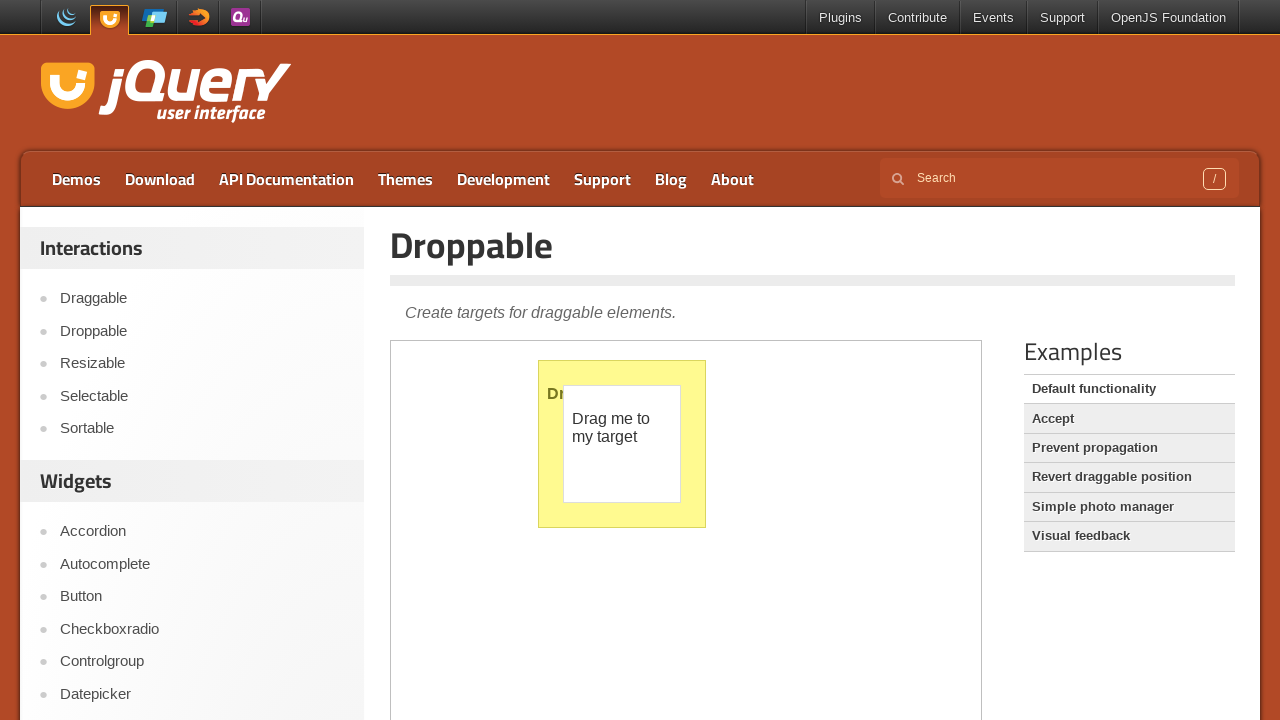

Retrieved final droppable text: 'Dropped!'
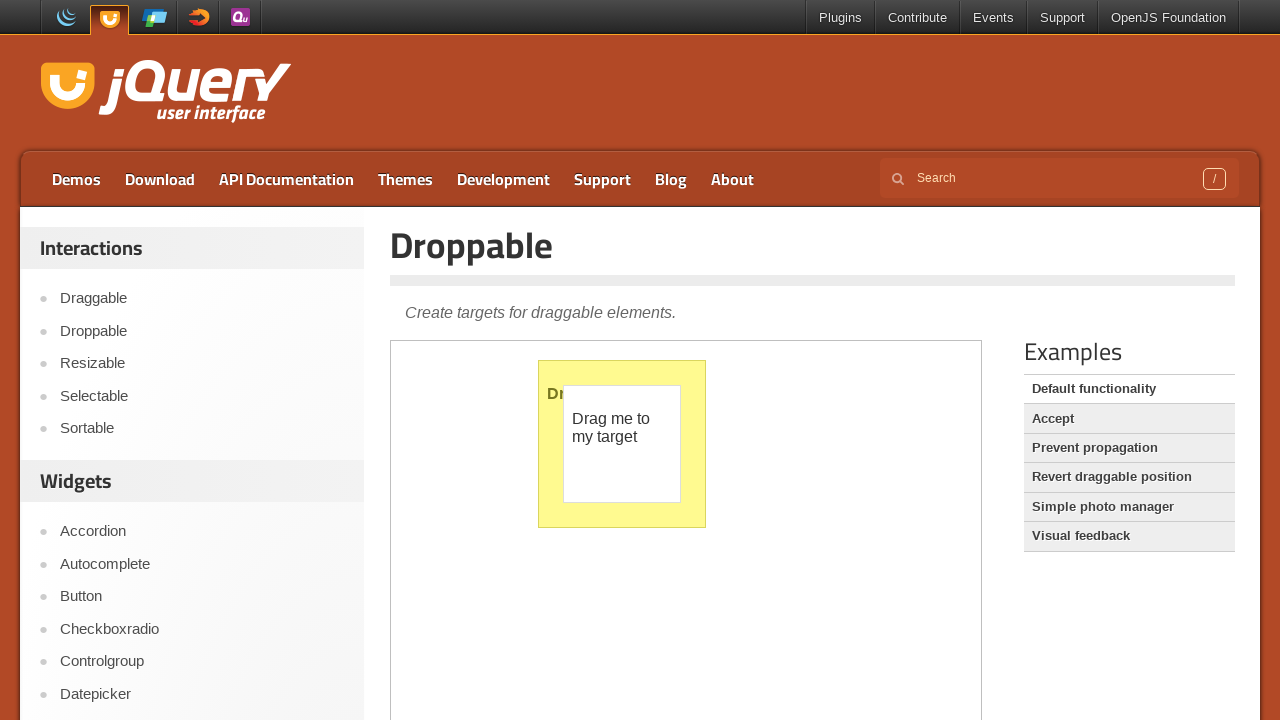

Verified final text changed to 'Dropped!' after drag and drop
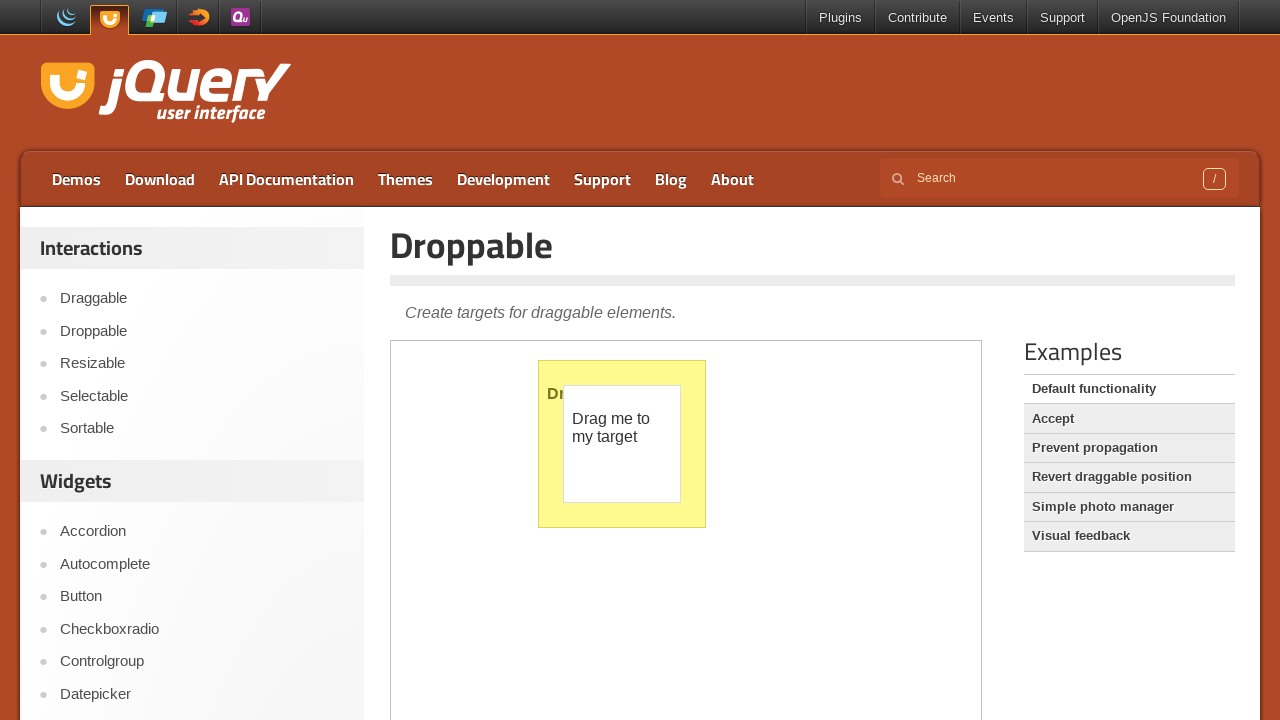

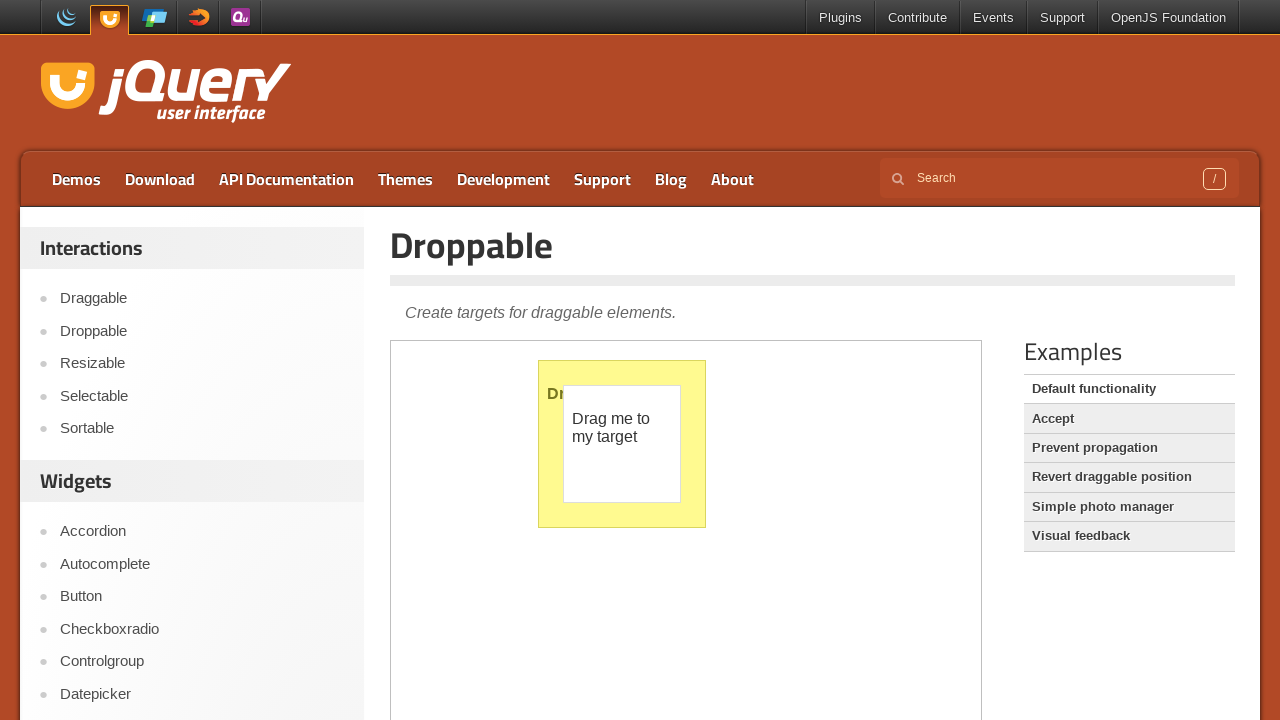